Tests dynamic dropdown selection using parent-child relationship to select origin and destination stations

Starting URL: https://rahulshettyacademy.com/dropdownsPractise

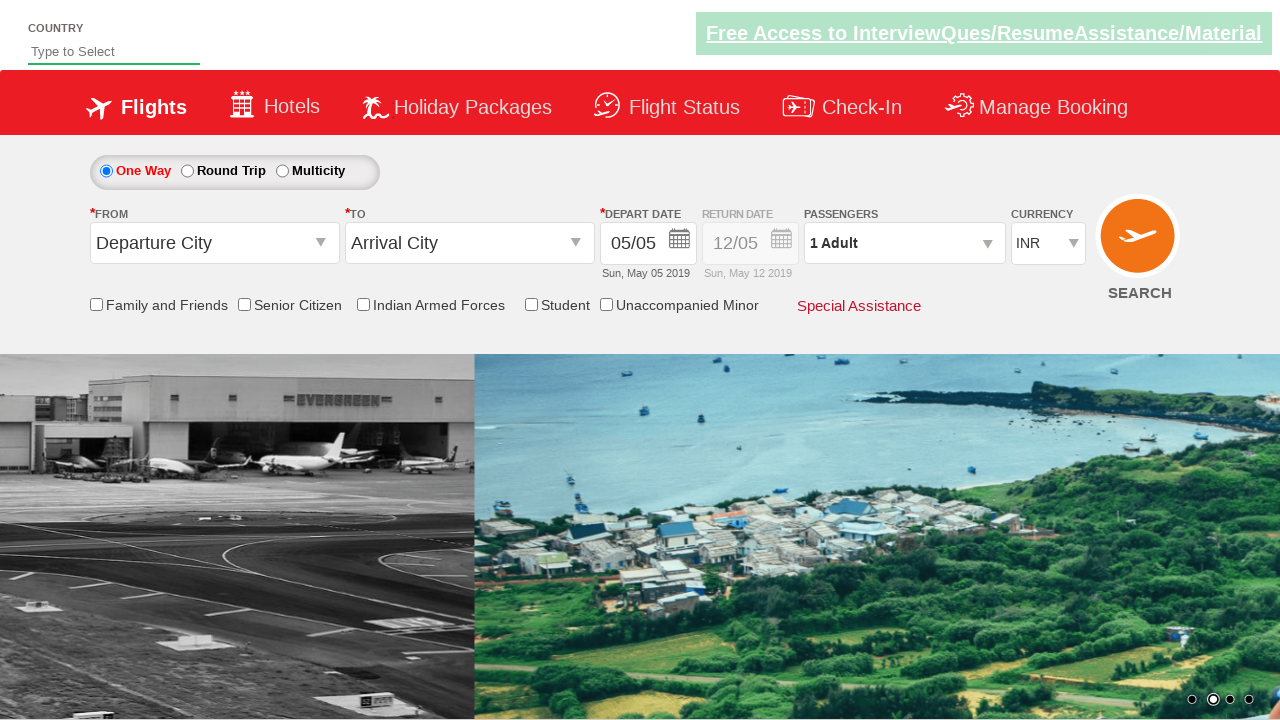

Clicked on origin station dropdown at (214, 243) on #ctl00_mainContent_ddl_originStation1_CTXT
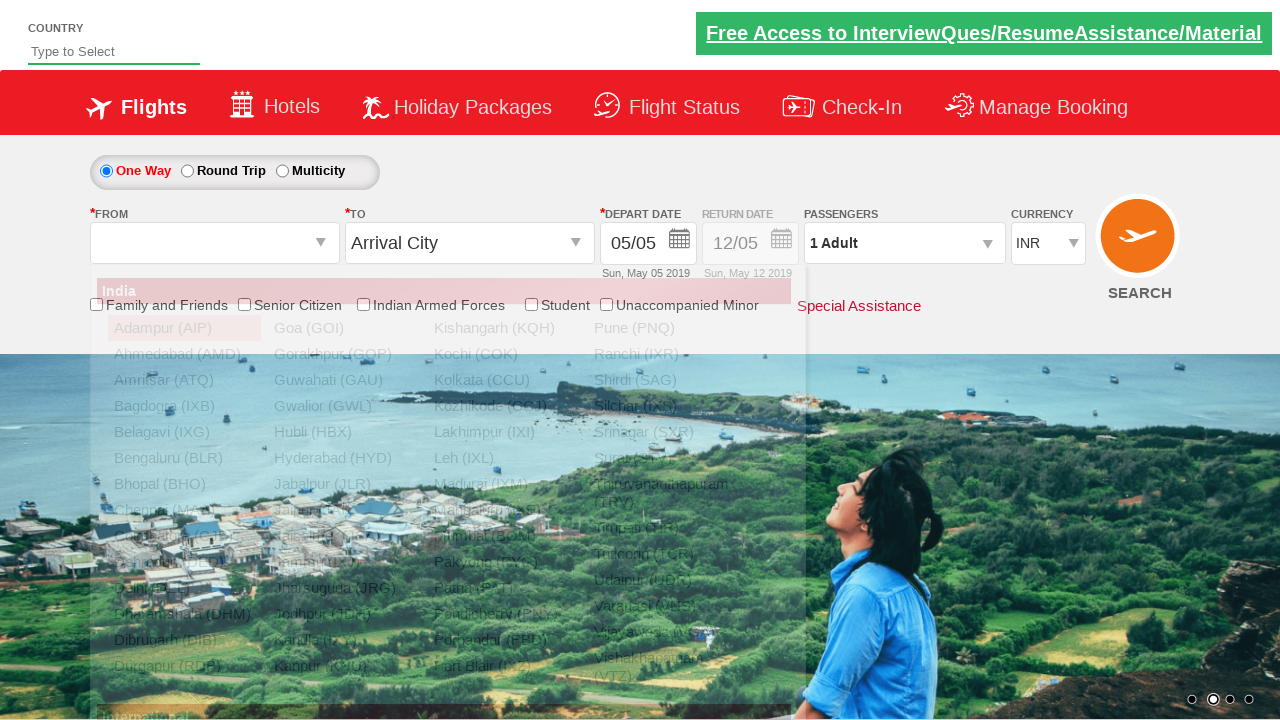

Selected Jaisalmer (JSA) as origin station at (344, 536) on xpath=//div[@id='glsctl00_mainContent_ddl_originStation1_CTNR'] //a[@value='JSA'
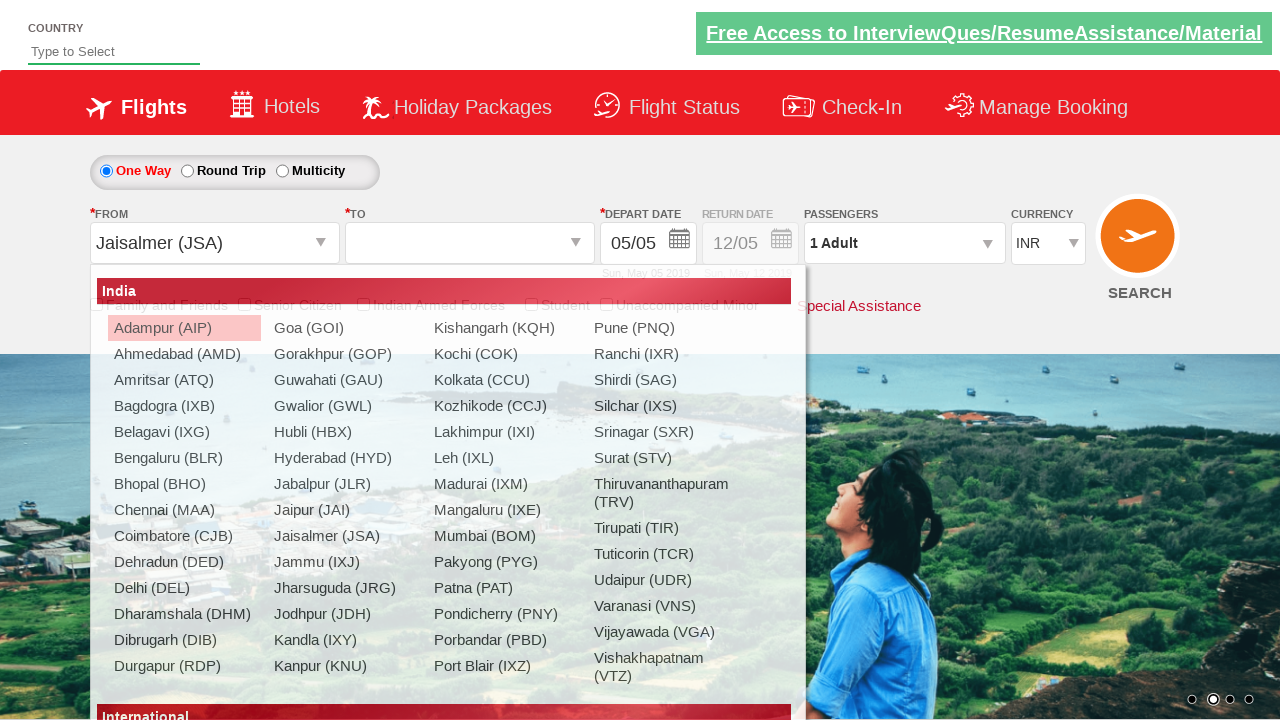

Selected Kolkata (CCU) as destination station at (759, 432) on xpath=//div[@id='glsctl00_mainContent_ddl_destinationStation1_CTNR'] //a[@value=
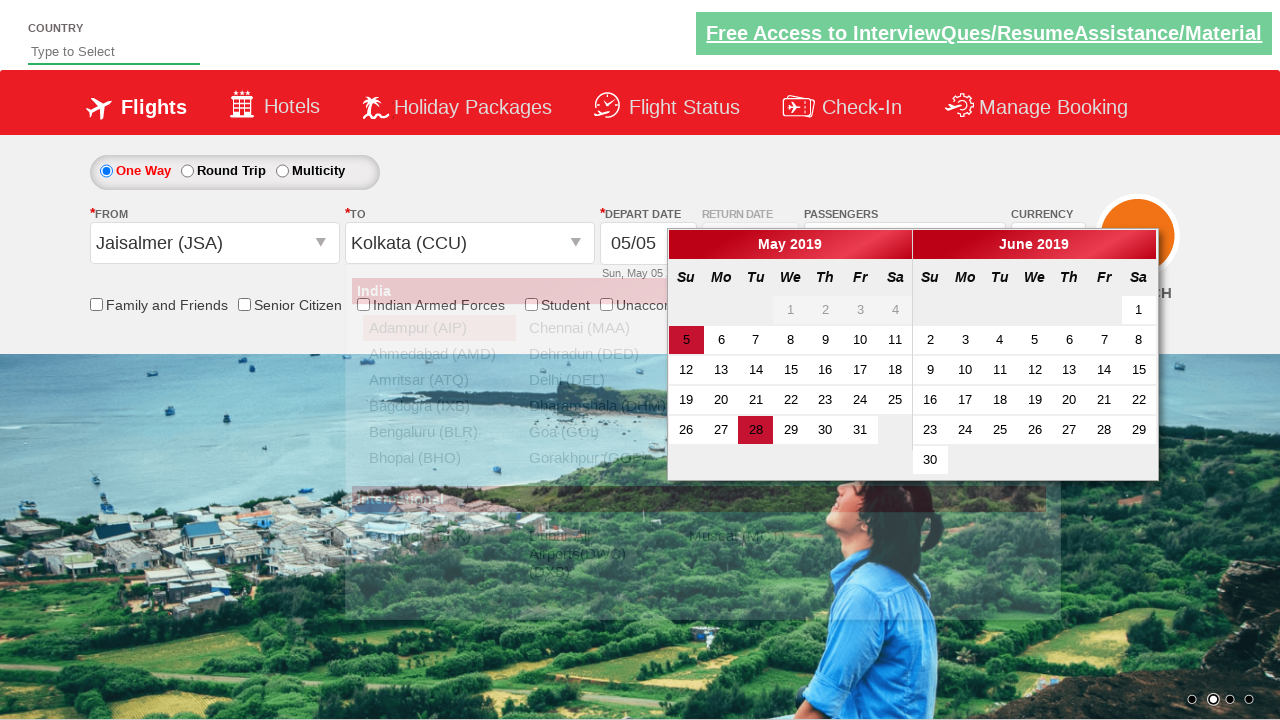

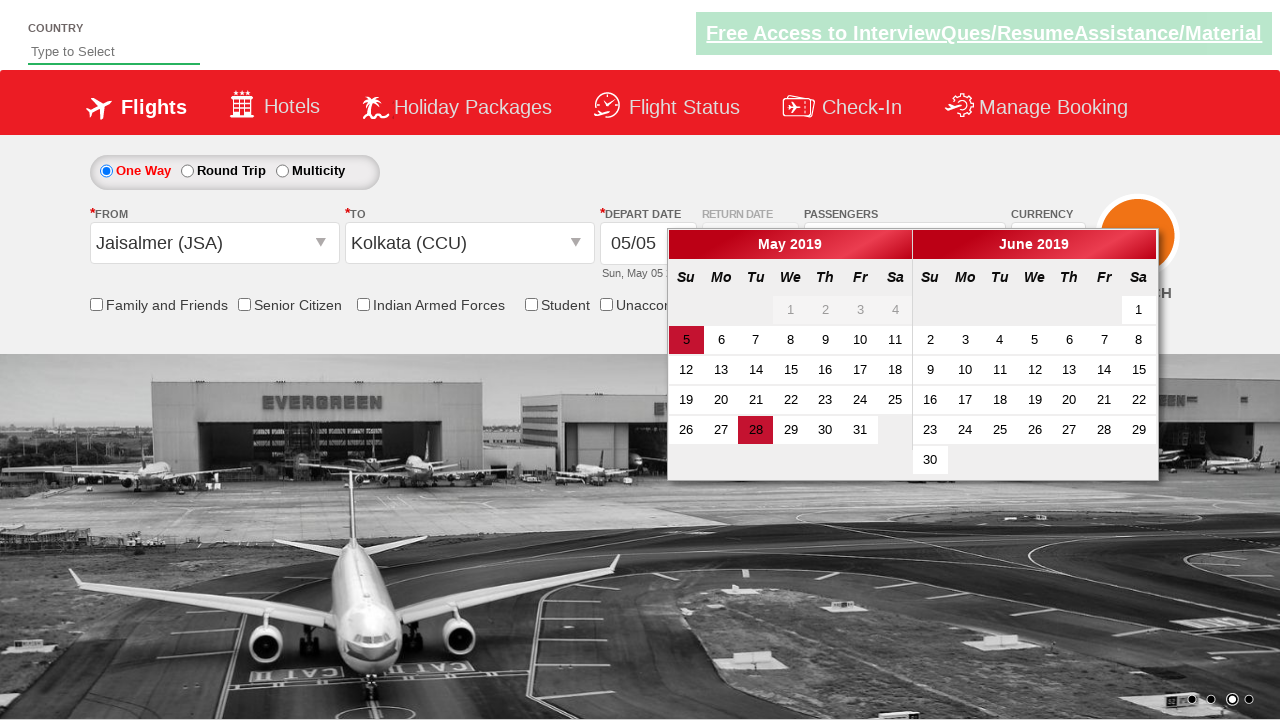